Tests marking individual items as complete by checking checkboxes on two todo items

Starting URL: https://demo.playwright.dev/todomvc

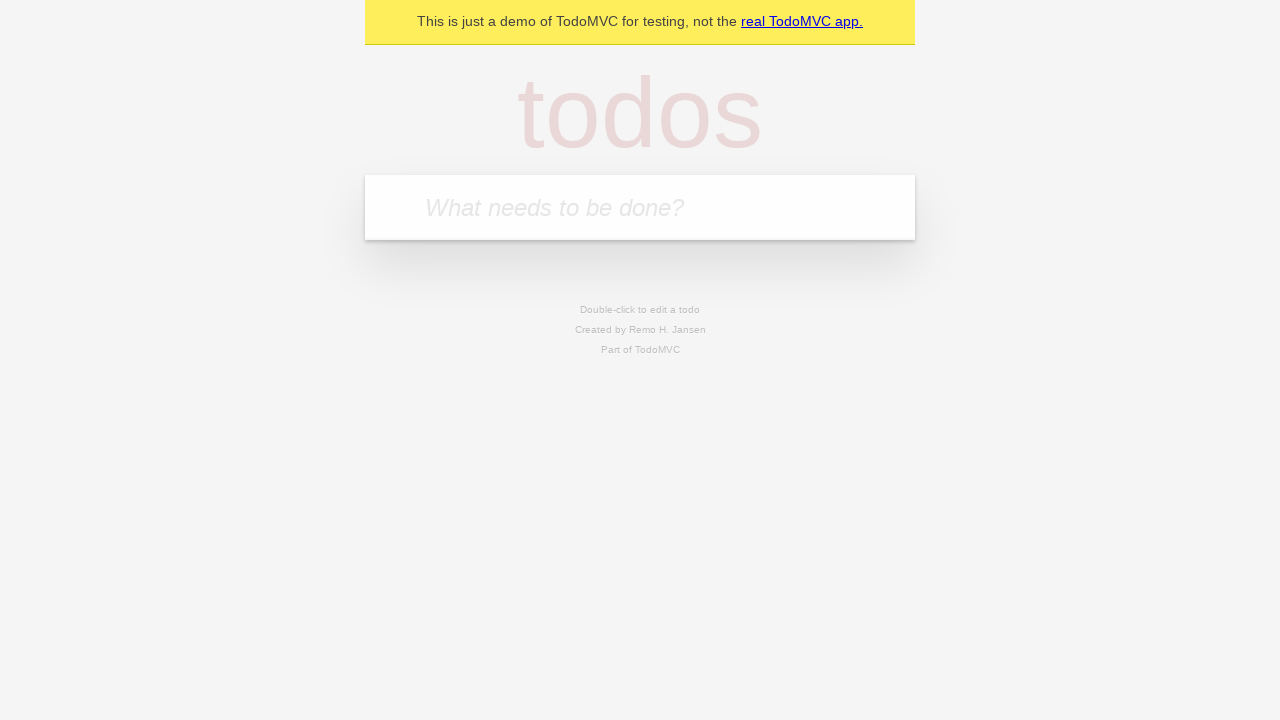

Filled todo input with 'buy some cheese' on internal:attr=[placeholder="What needs to be done?"i]
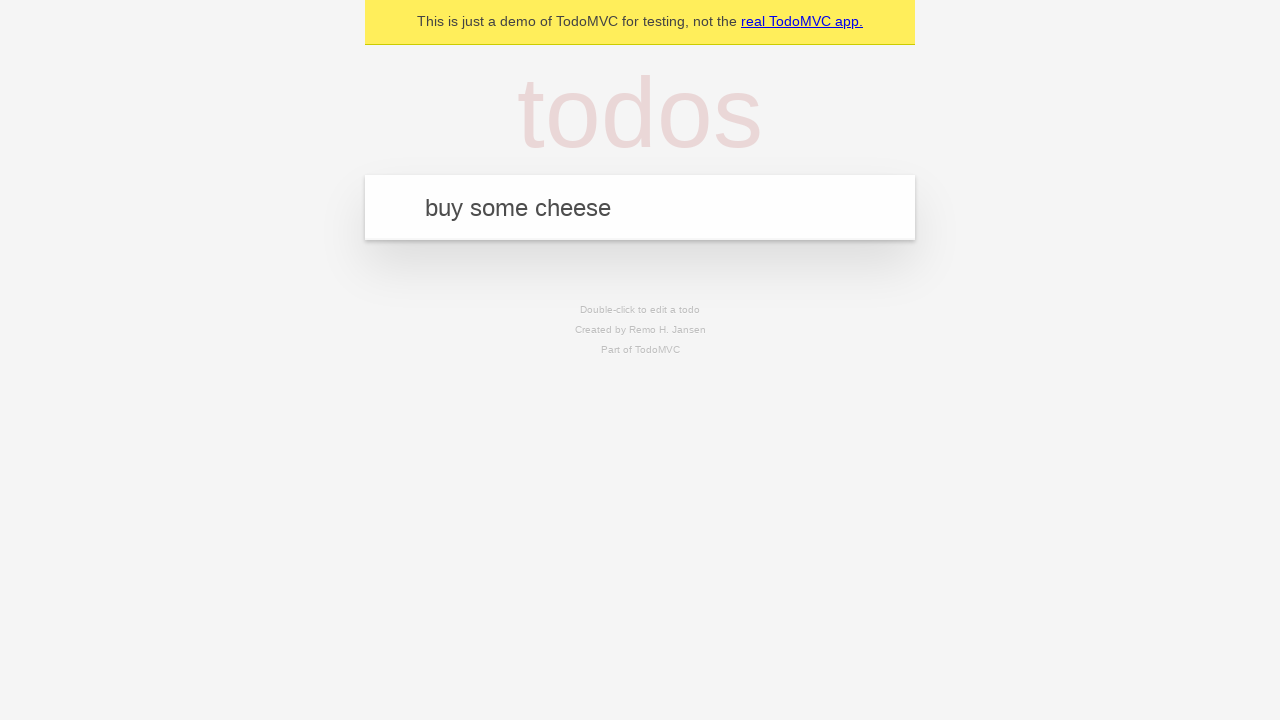

Pressed Enter to create todo item 'buy some cheese' on internal:attr=[placeholder="What needs to be done?"i]
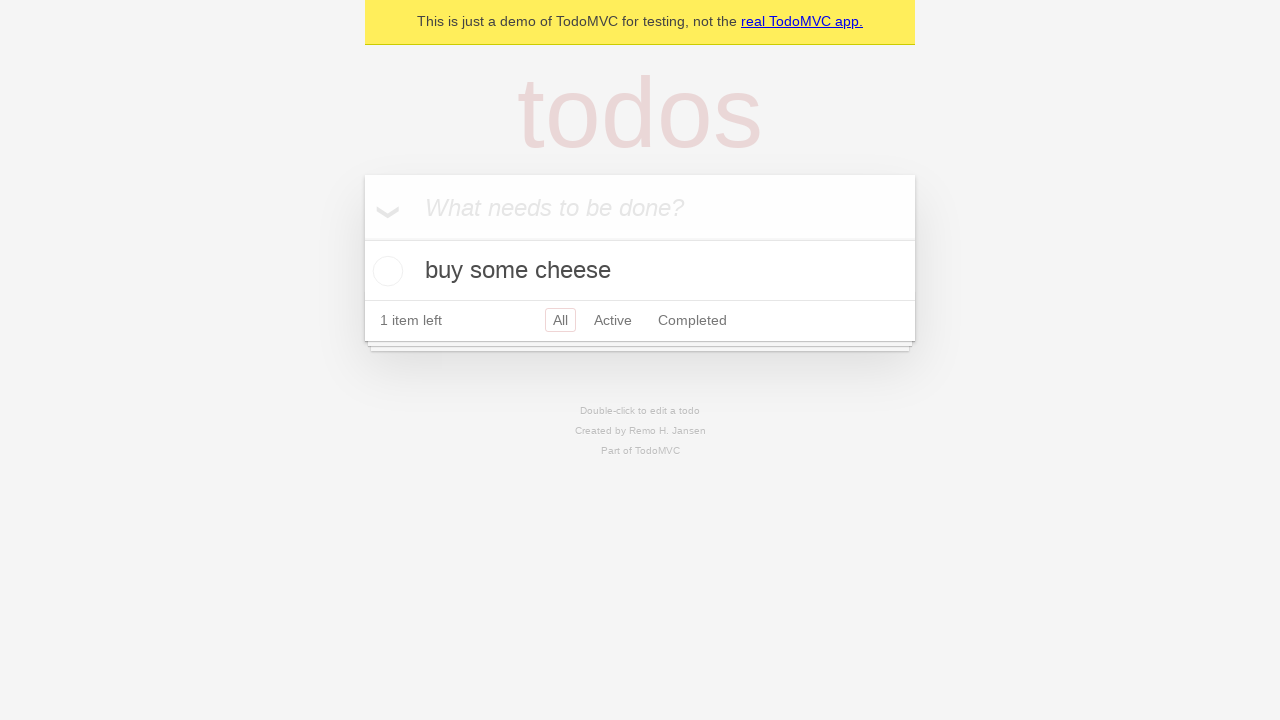

Filled todo input with 'feed the cat' on internal:attr=[placeholder="What needs to be done?"i]
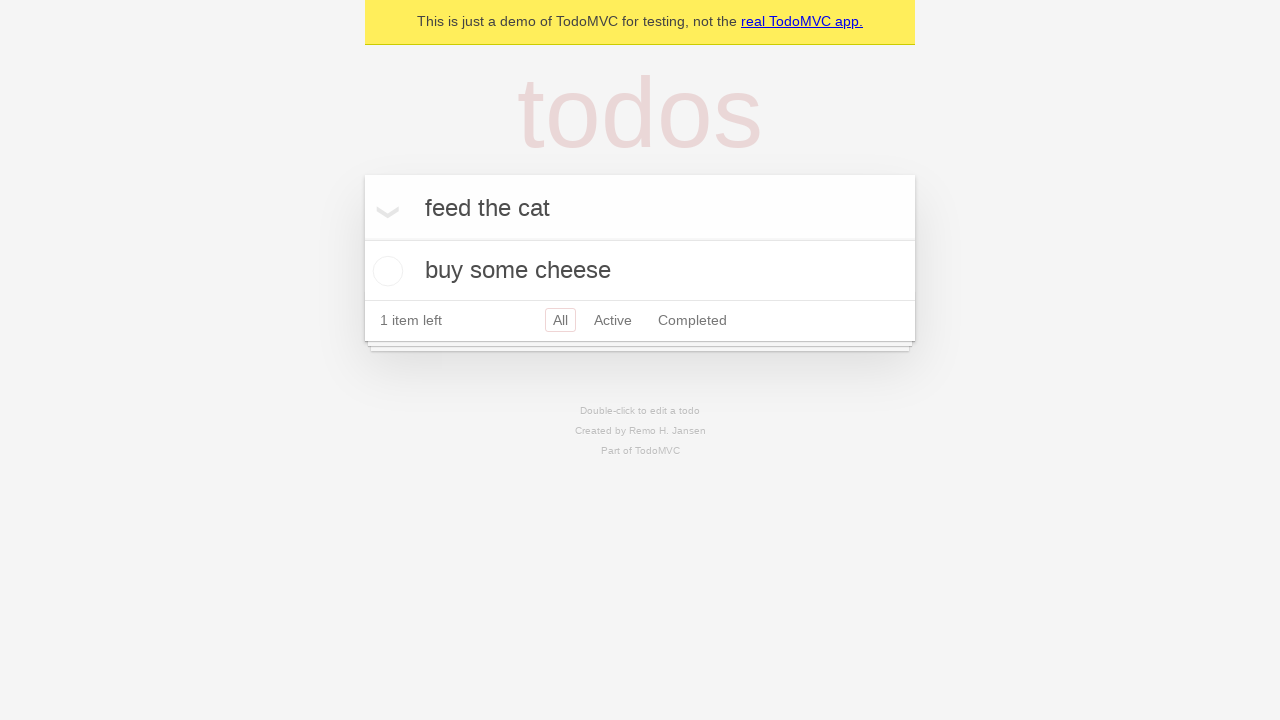

Pressed Enter to create todo item 'feed the cat' on internal:attr=[placeholder="What needs to be done?"i]
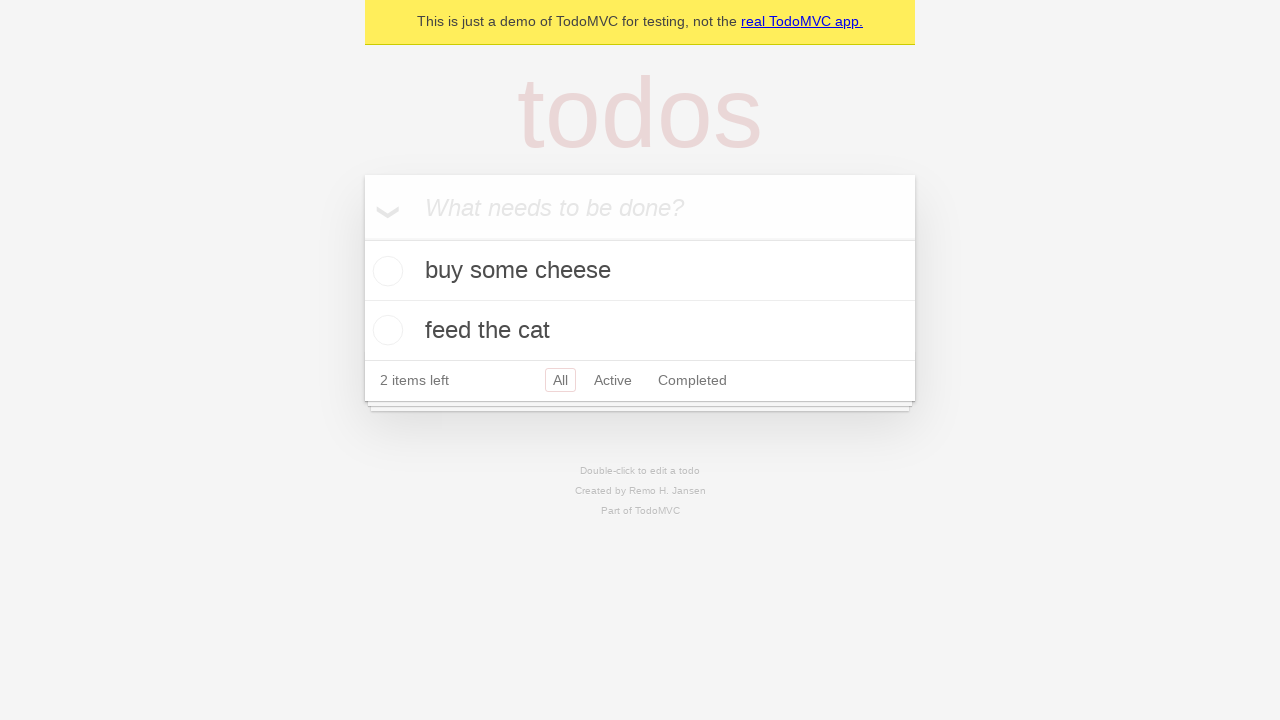

Checked checkbox for first todo item 'buy some cheese' at (385, 271) on internal:testid=[data-testid="todo-item"s] >> nth=0 >> internal:role=checkbox
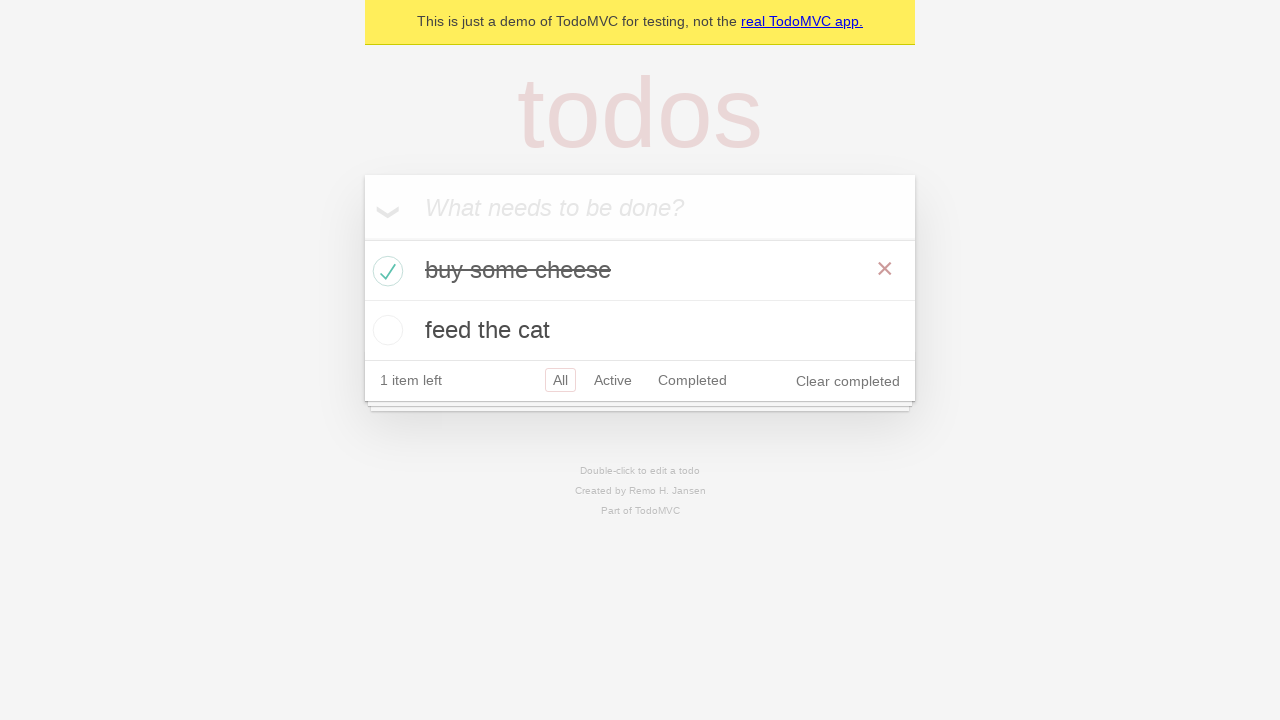

Checked checkbox for second todo item 'feed the cat' at (385, 330) on internal:testid=[data-testid="todo-item"s] >> nth=1 >> internal:role=checkbox
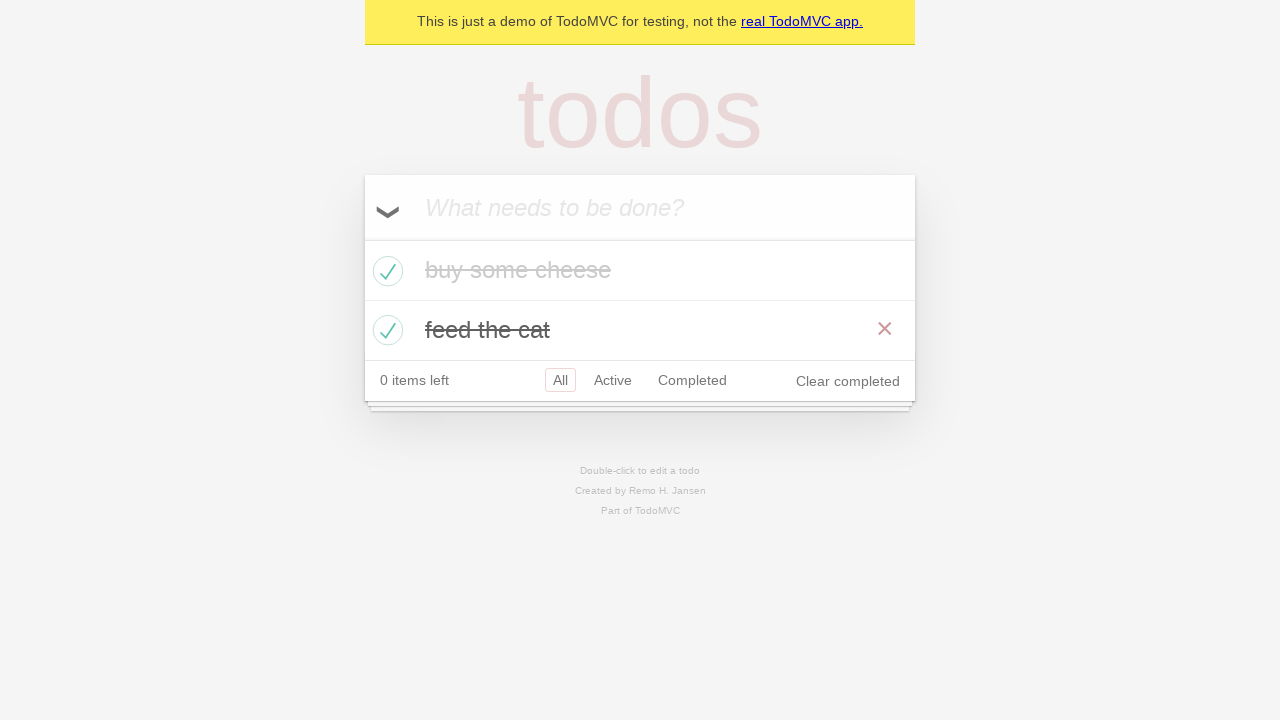

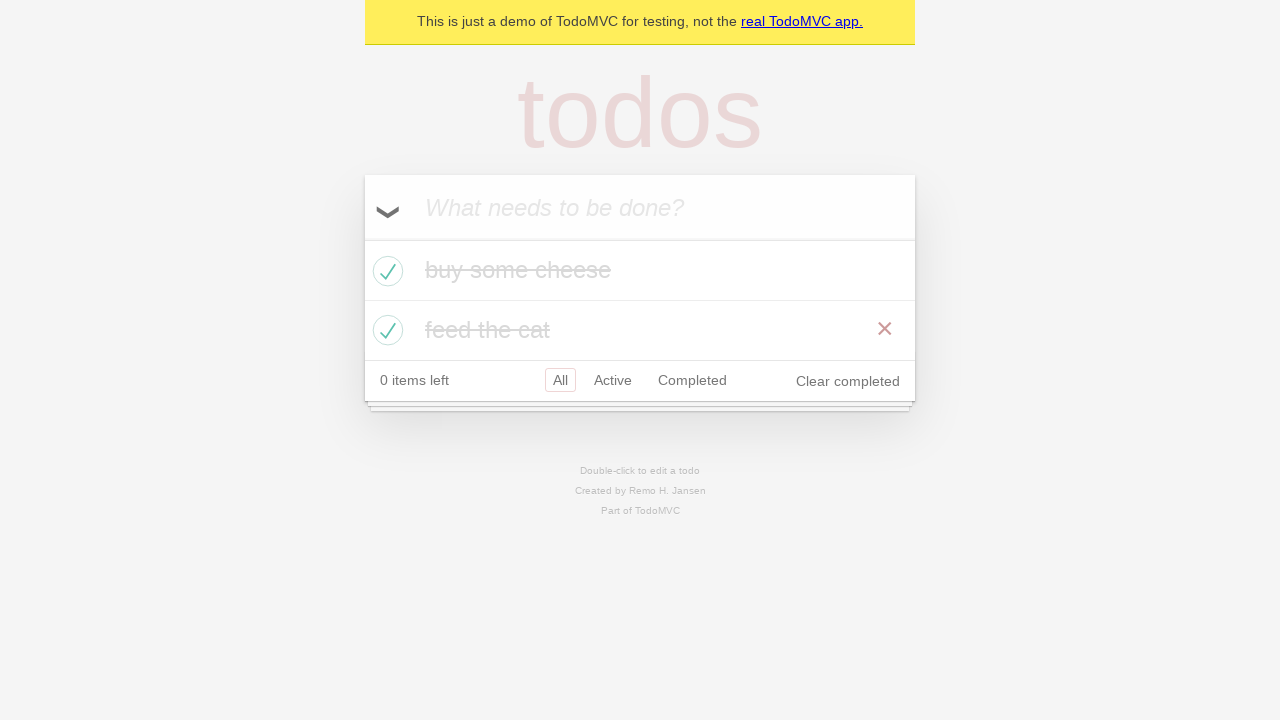